Tests window handling functionality by clicking a button that opens a new window and switching to it

Starting URL: http://demo.automationtesting.in/Windows.html

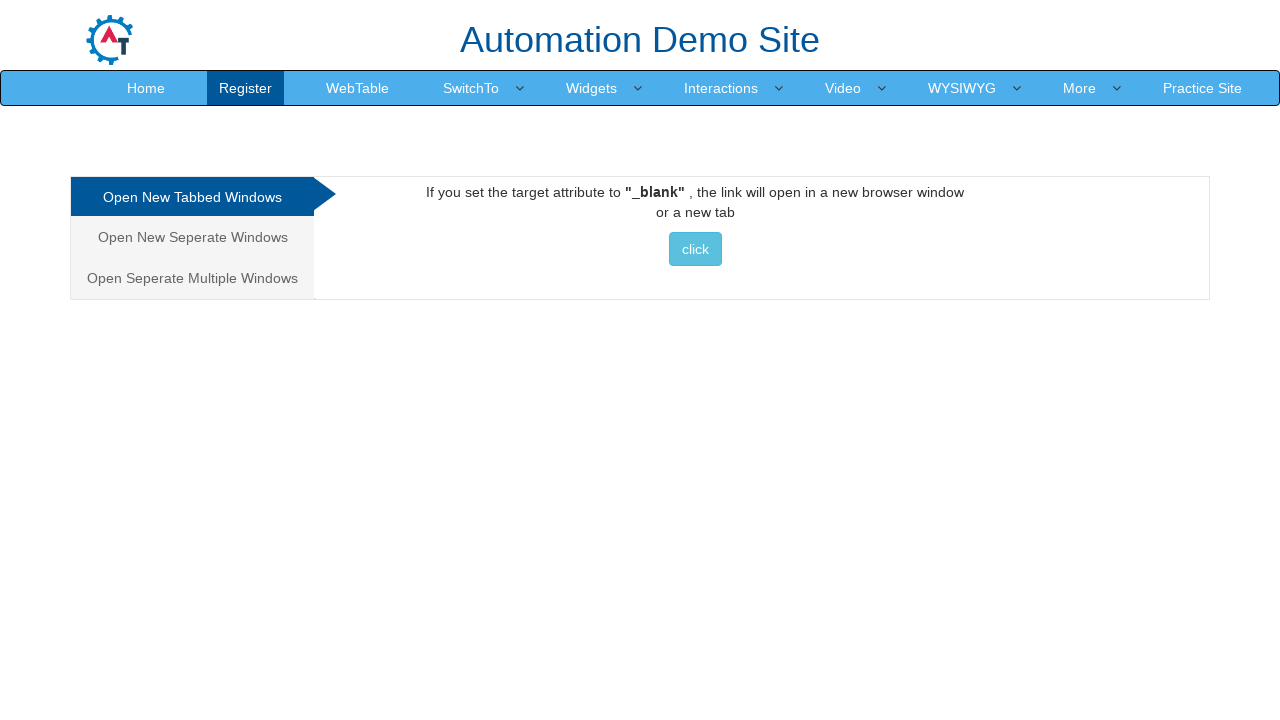

Clicked button to open new window at (695, 249) on xpath=//div[@id='Tabbed']/a/button
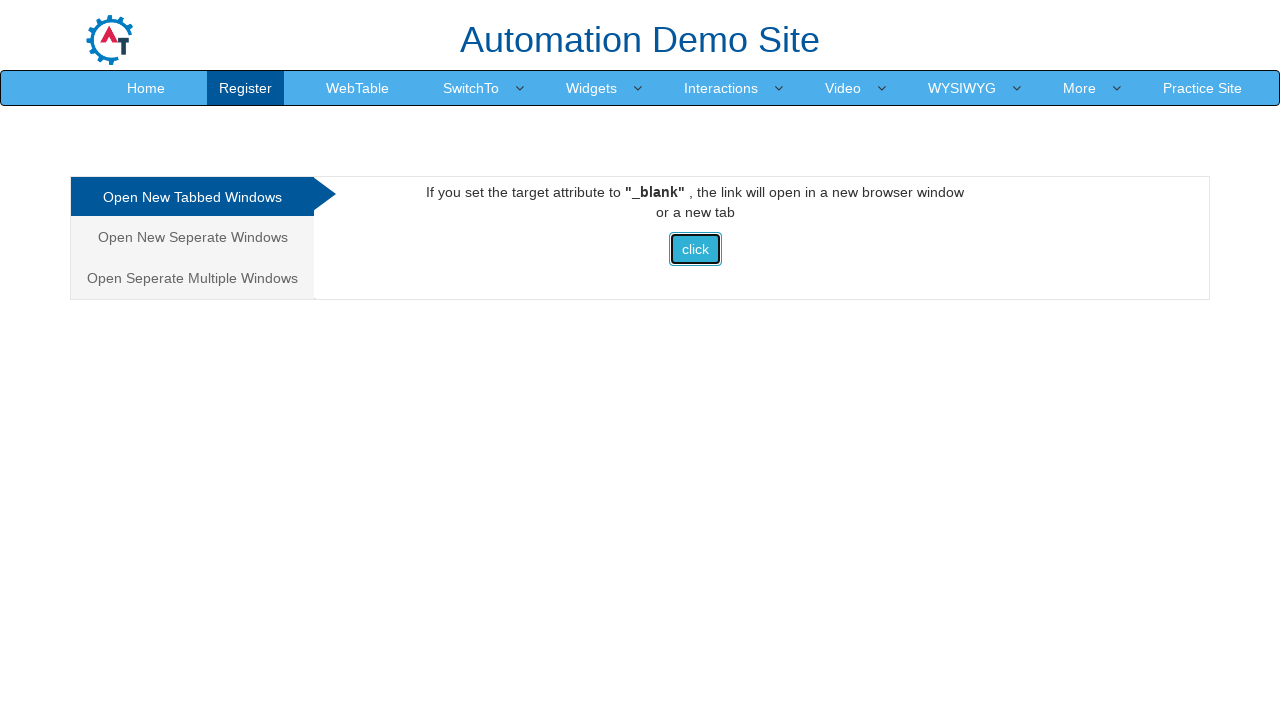

New window opened and captured at (695, 249) on xpath=//div[@id='Tabbed']/a/button
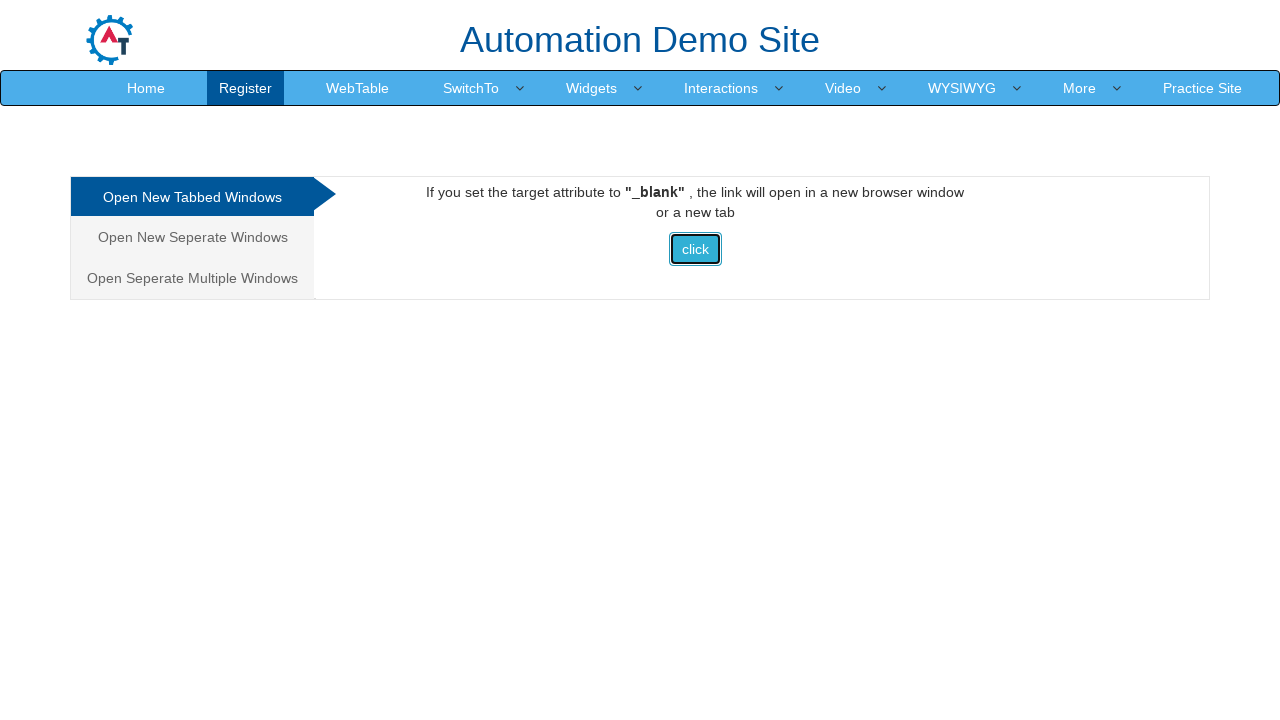

Switched to new page object
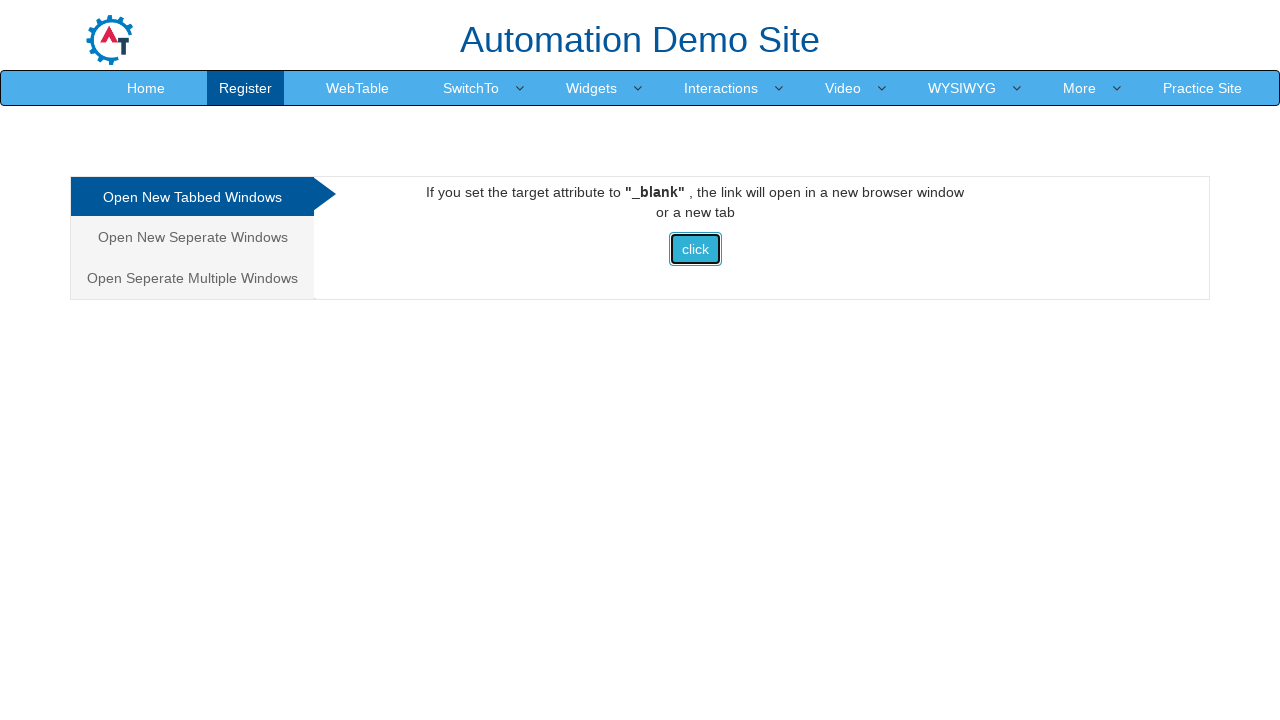

New page loaded completely
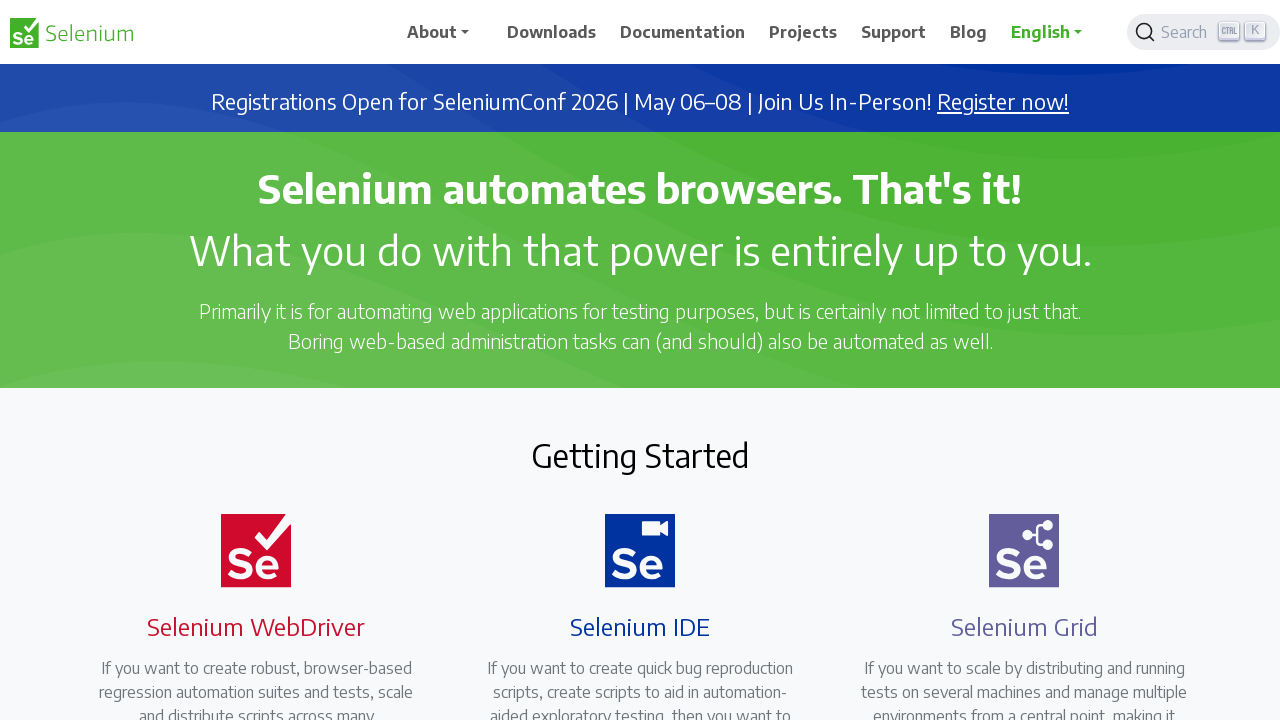

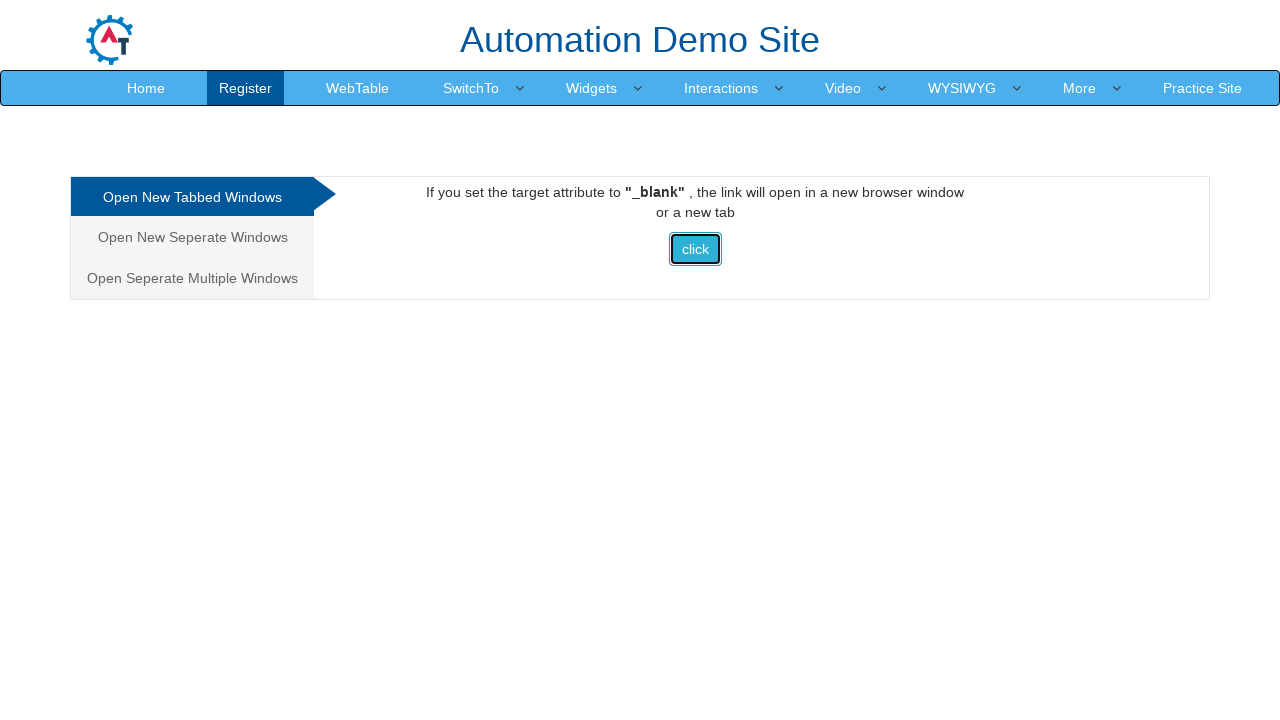